Tests that marking a todo as completed while viewing "Active" filter removes it from view

Starting URL: https://todomvc.com/examples/typescript-angular/#/

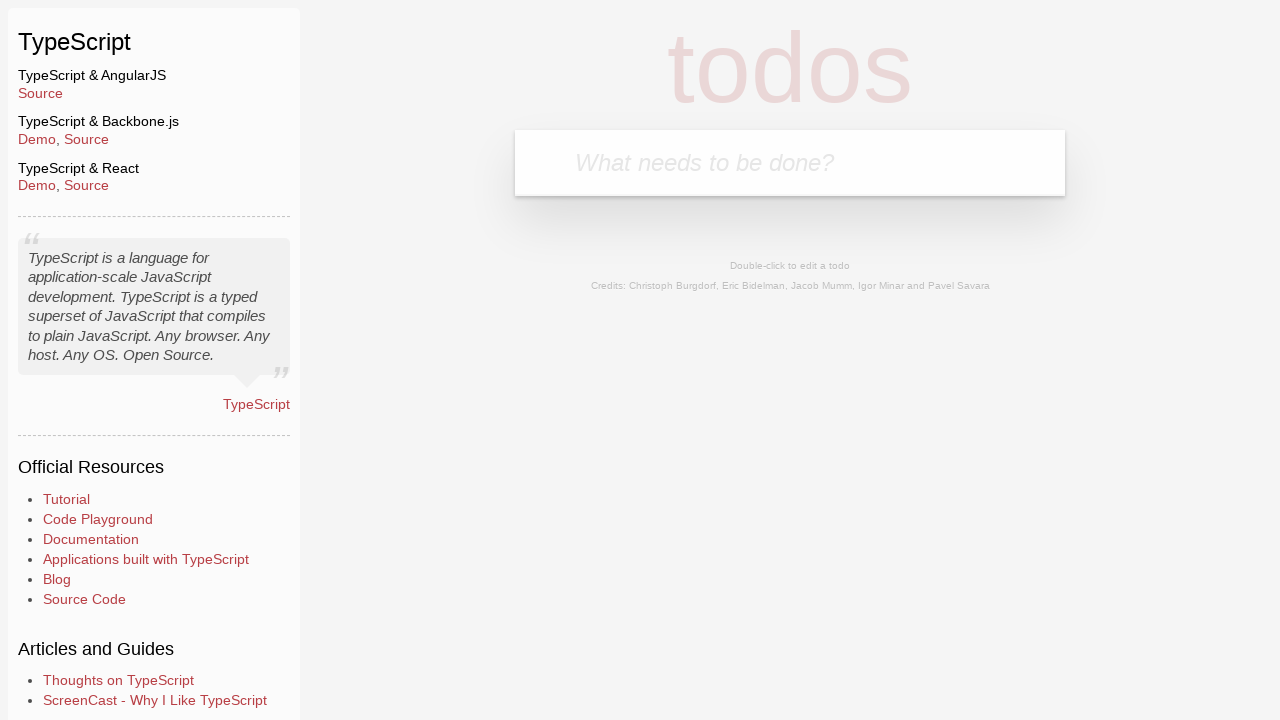

Filled new todo input with 'Example1' on .new-todo
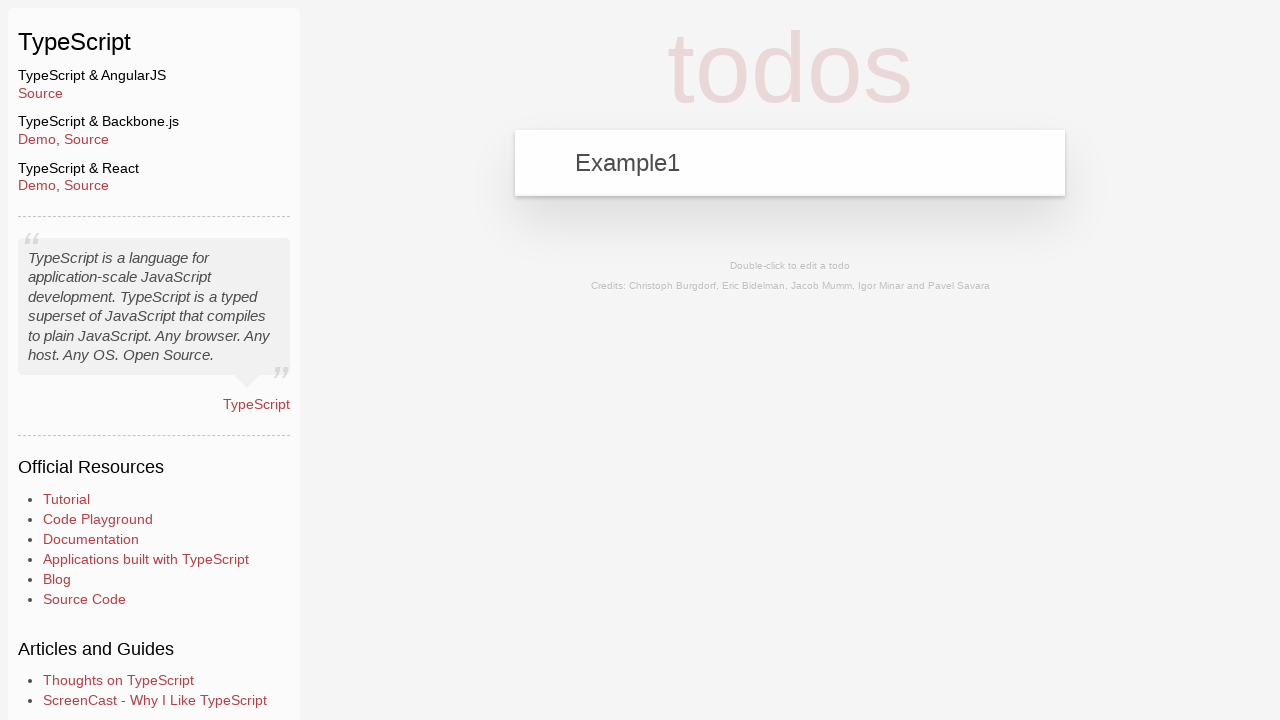

Pressed Enter to add the todo on .new-todo
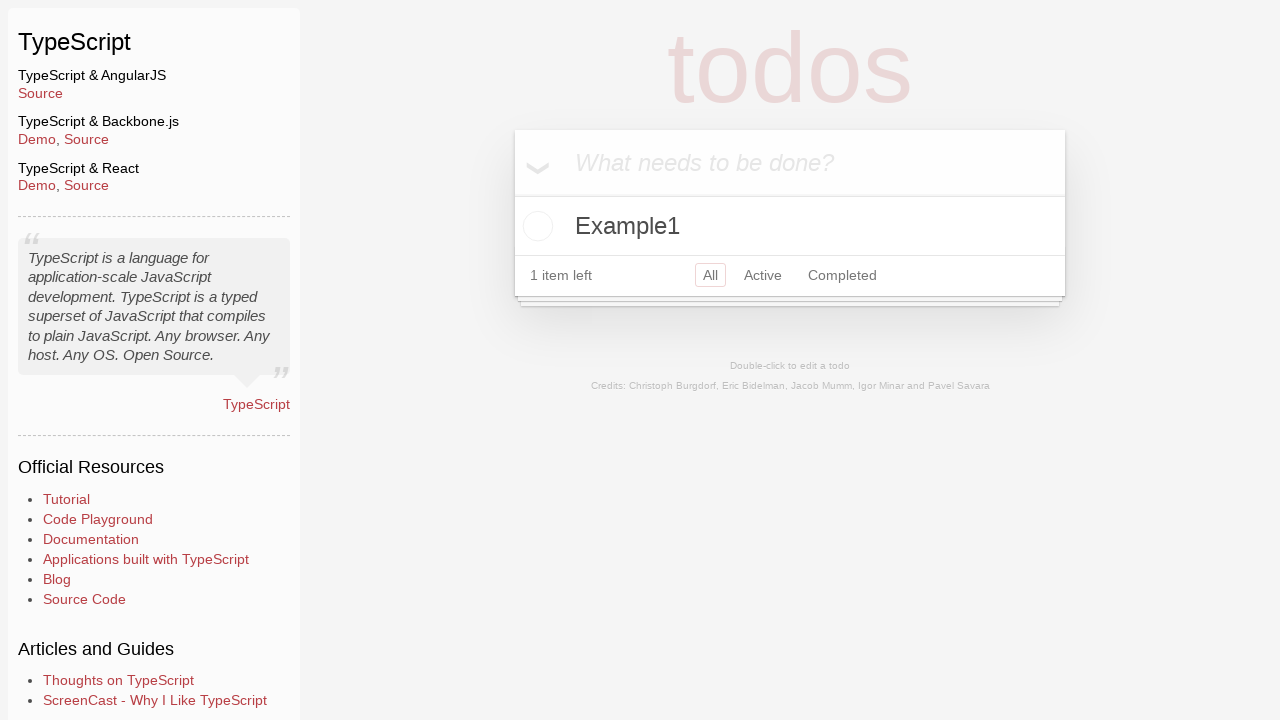

Clicked Active filter button at (763, 275) on a[href='#/active']
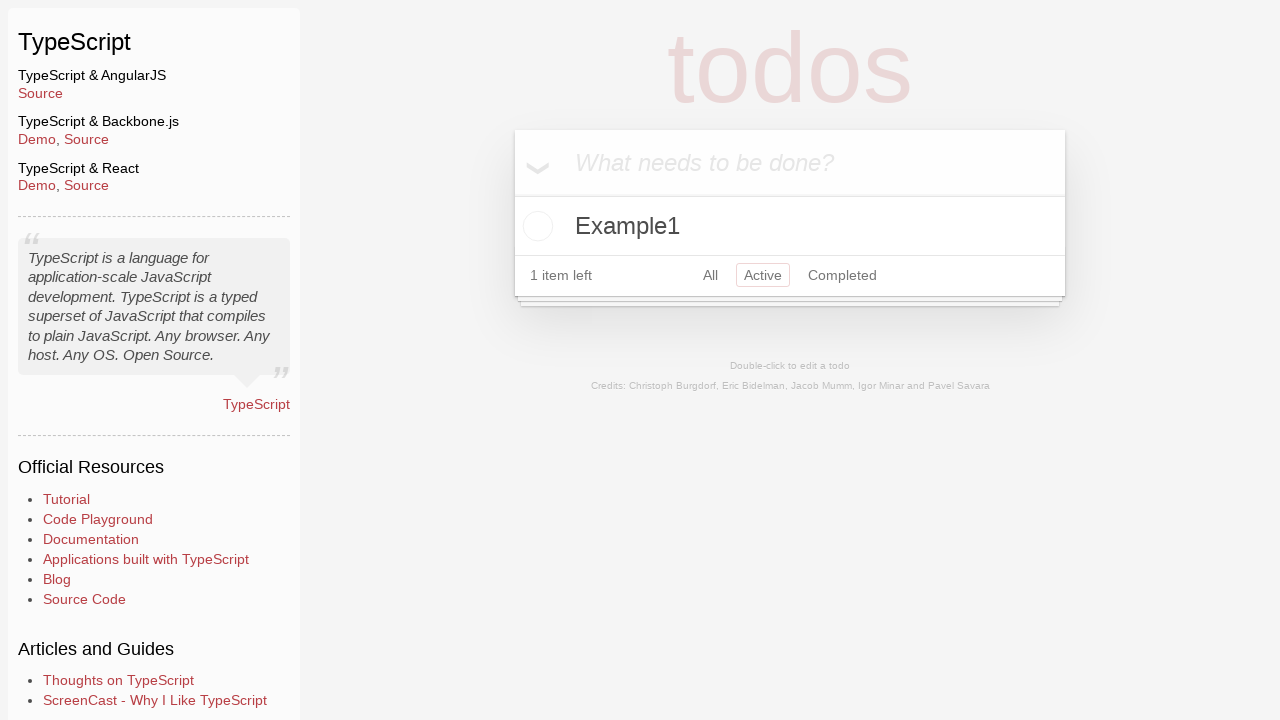

Clicked toggle checkbox to mark Example1 as completed at (535, 226) on li:has-text('Example1') .toggle
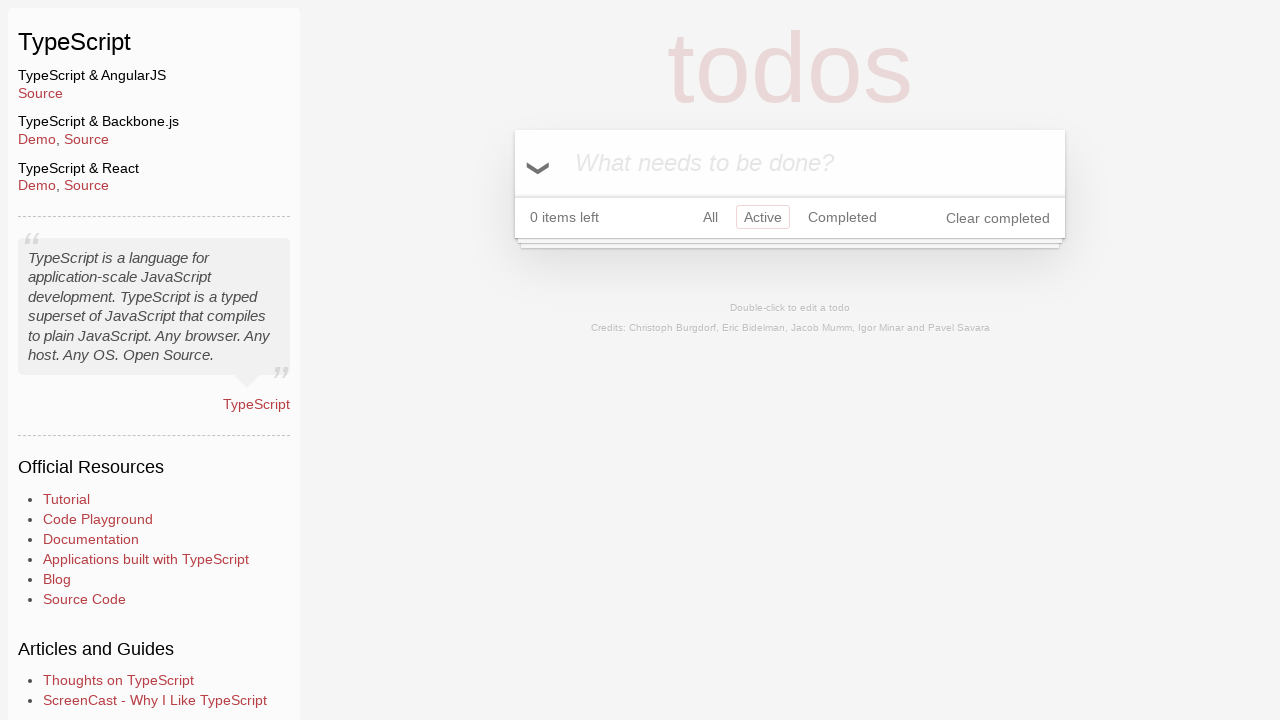

Waited for todo to be removed from active view
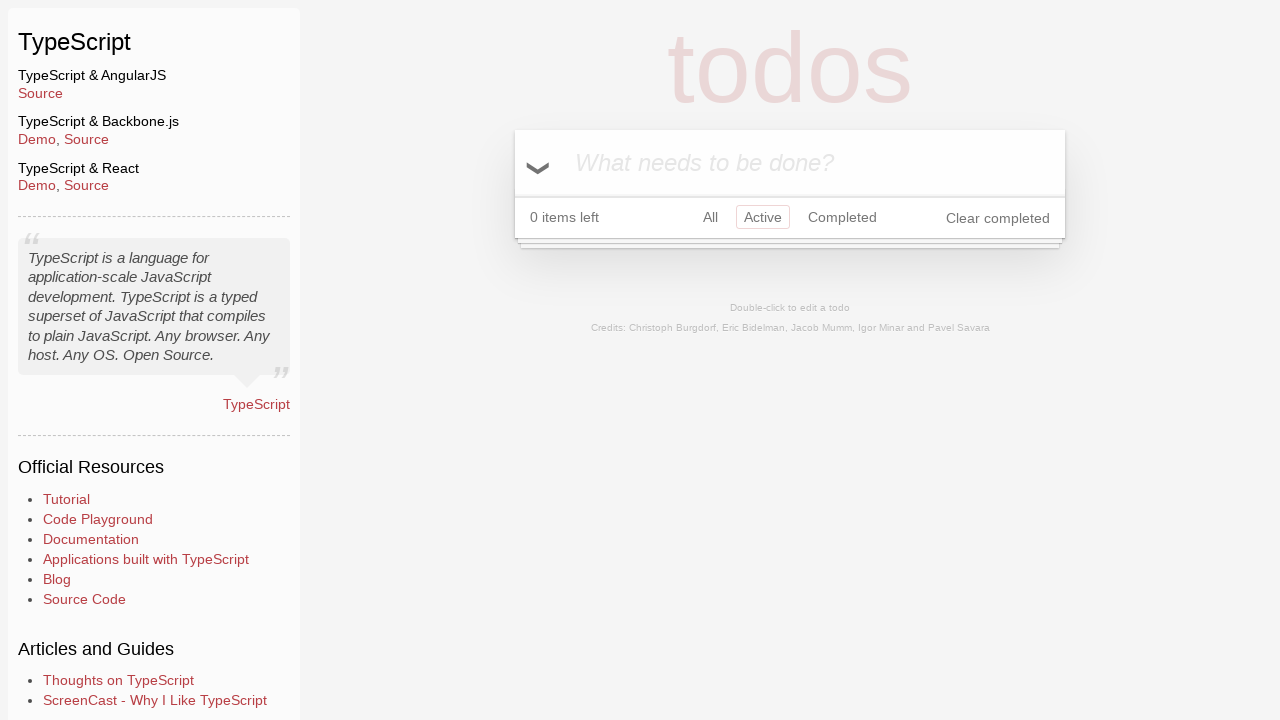

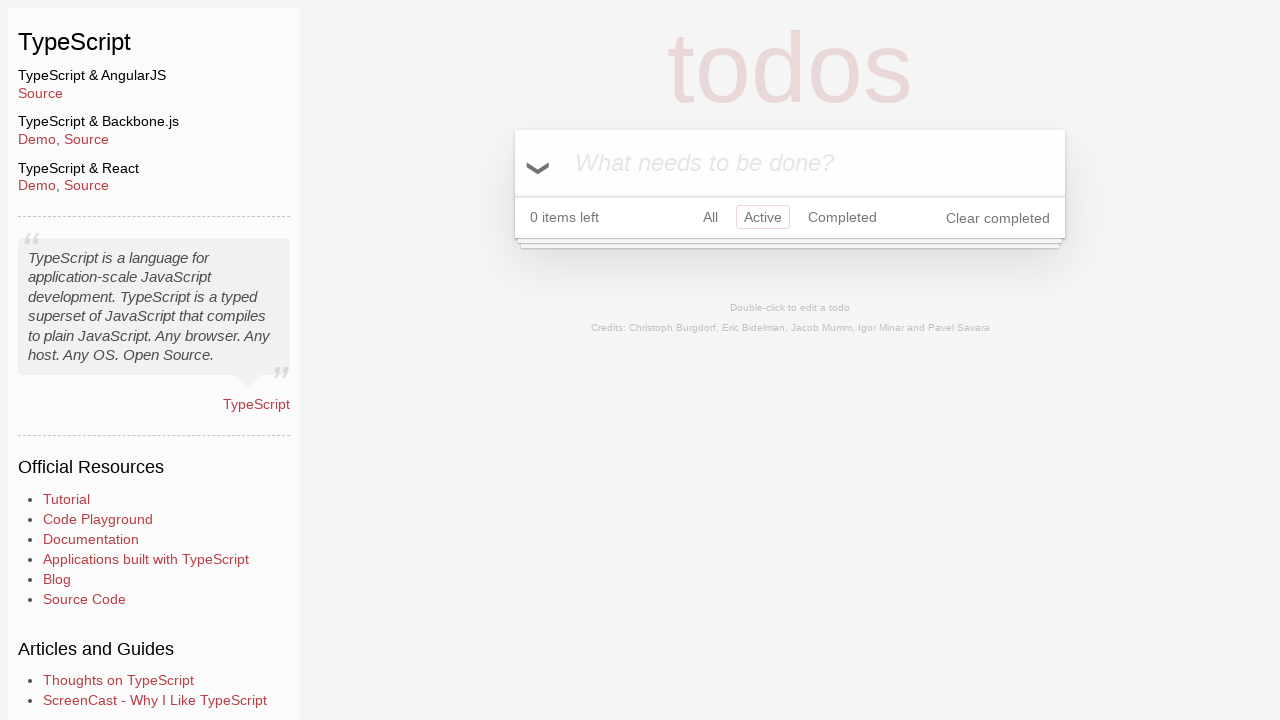